Tests form submission on Selenium web form by clicking the submit button and verifying the confirmation message

Starting URL: https://www.selenium.dev/selenium/web/web-form.html

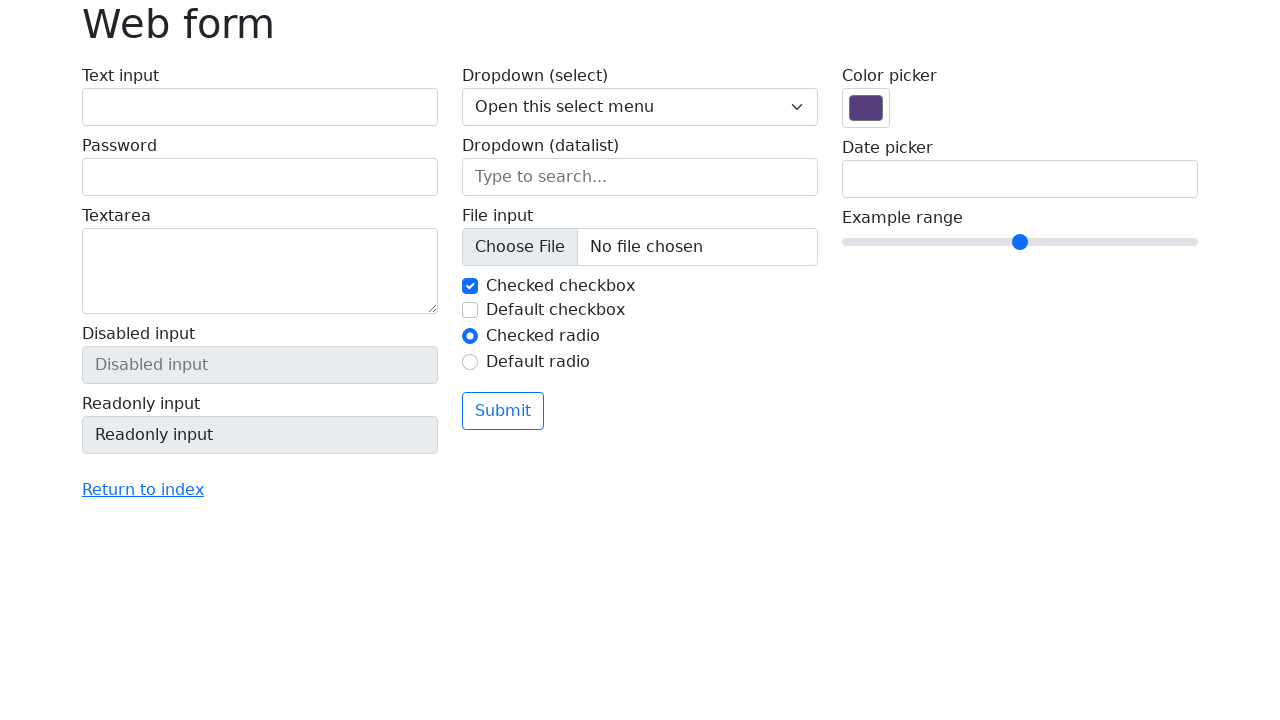

Waited 1 second for page to stabilize
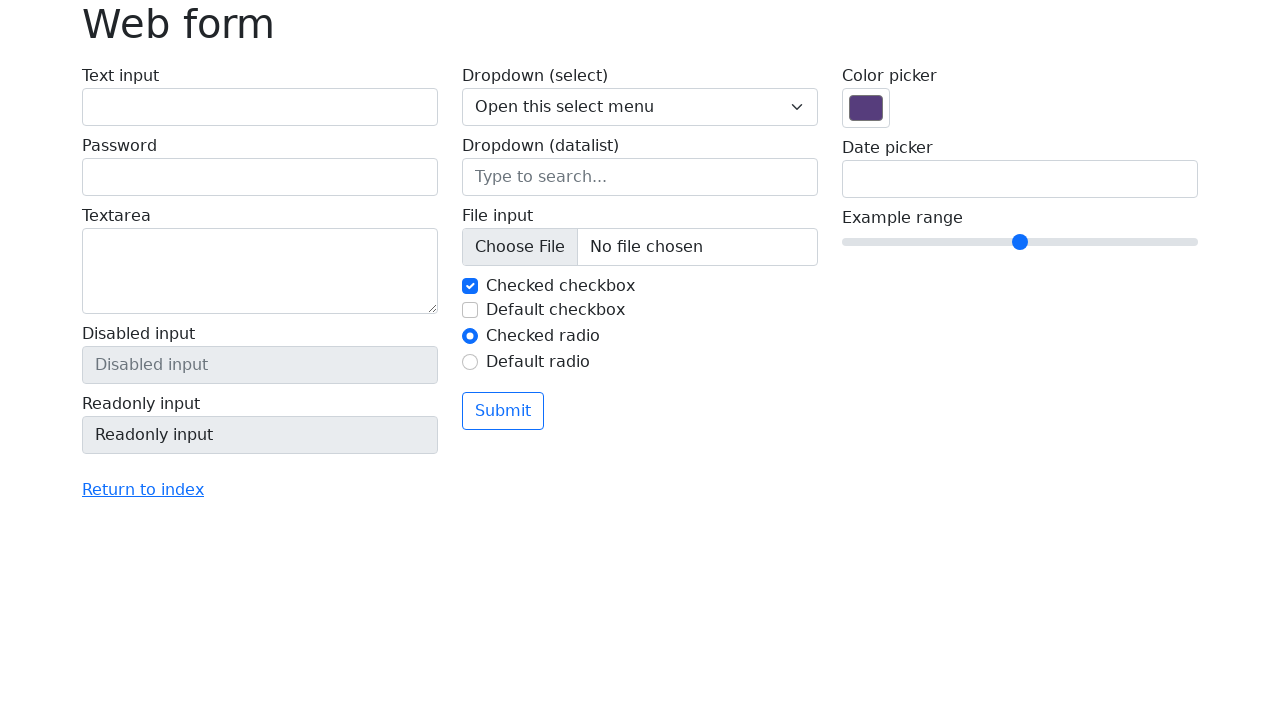

Clicked submit button on web form at (503, 411) on button
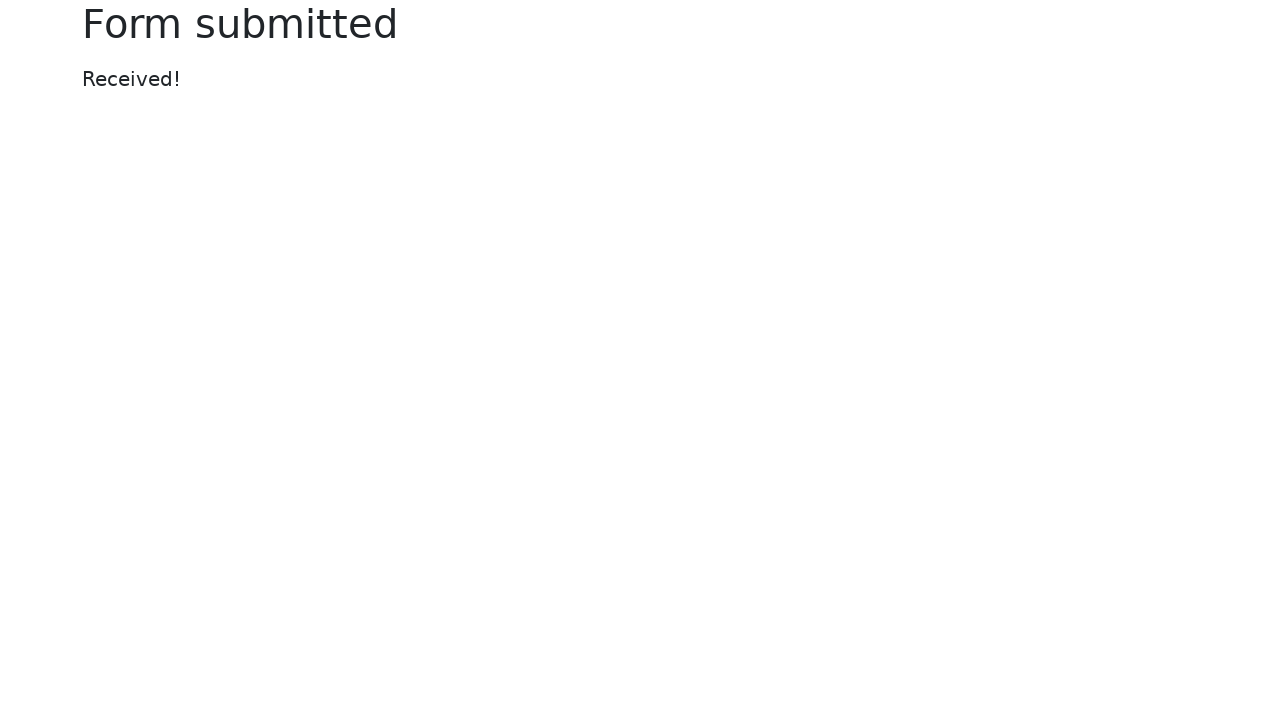

Waited 1 second after form submission
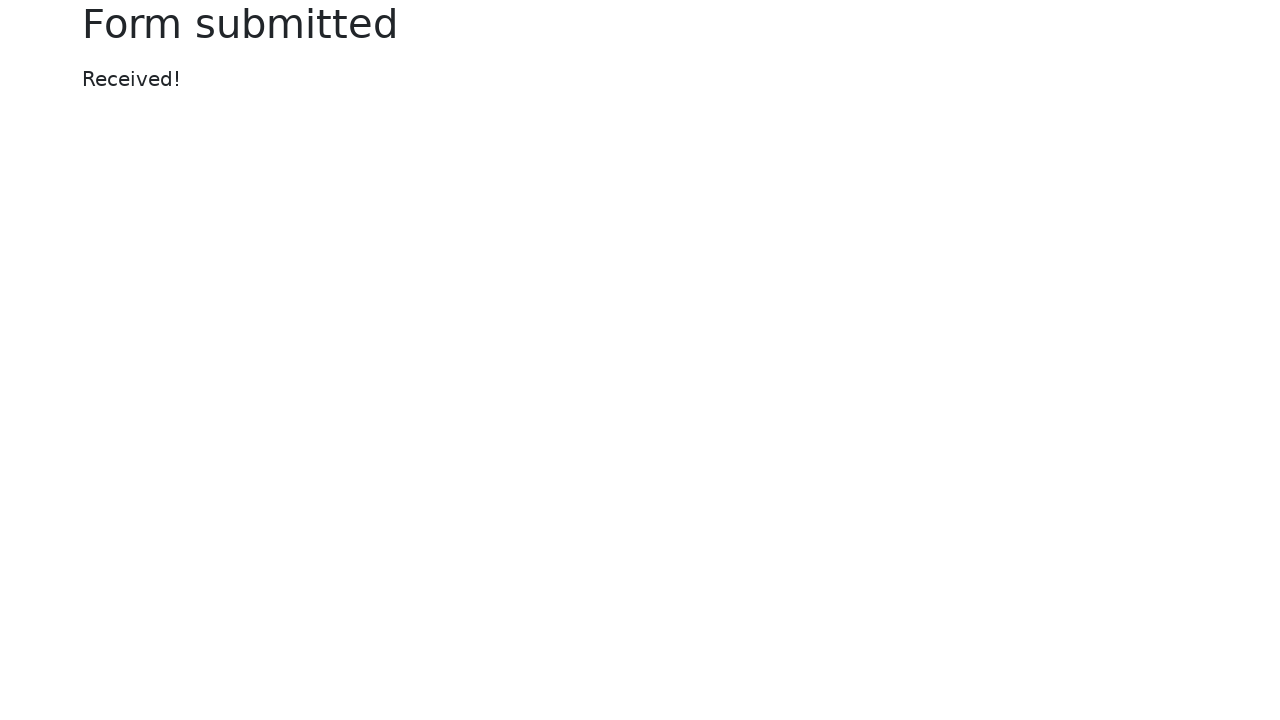

Confirmation message appeared with class display-6
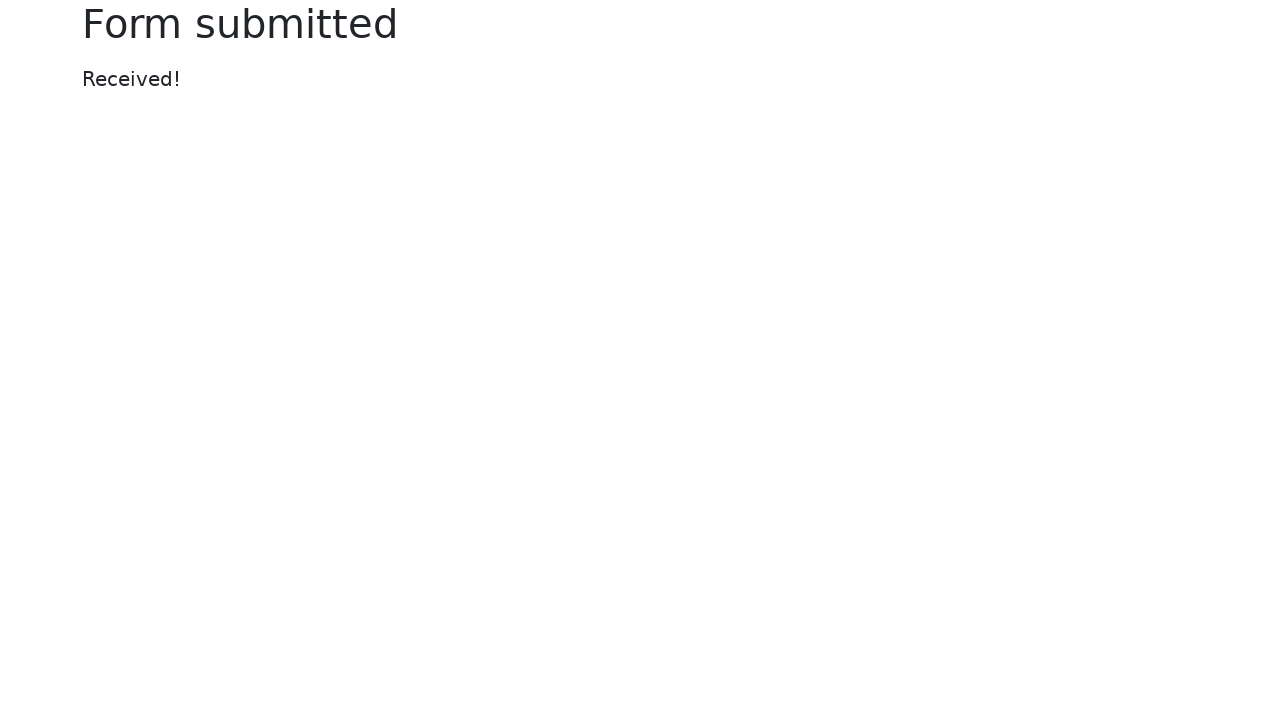

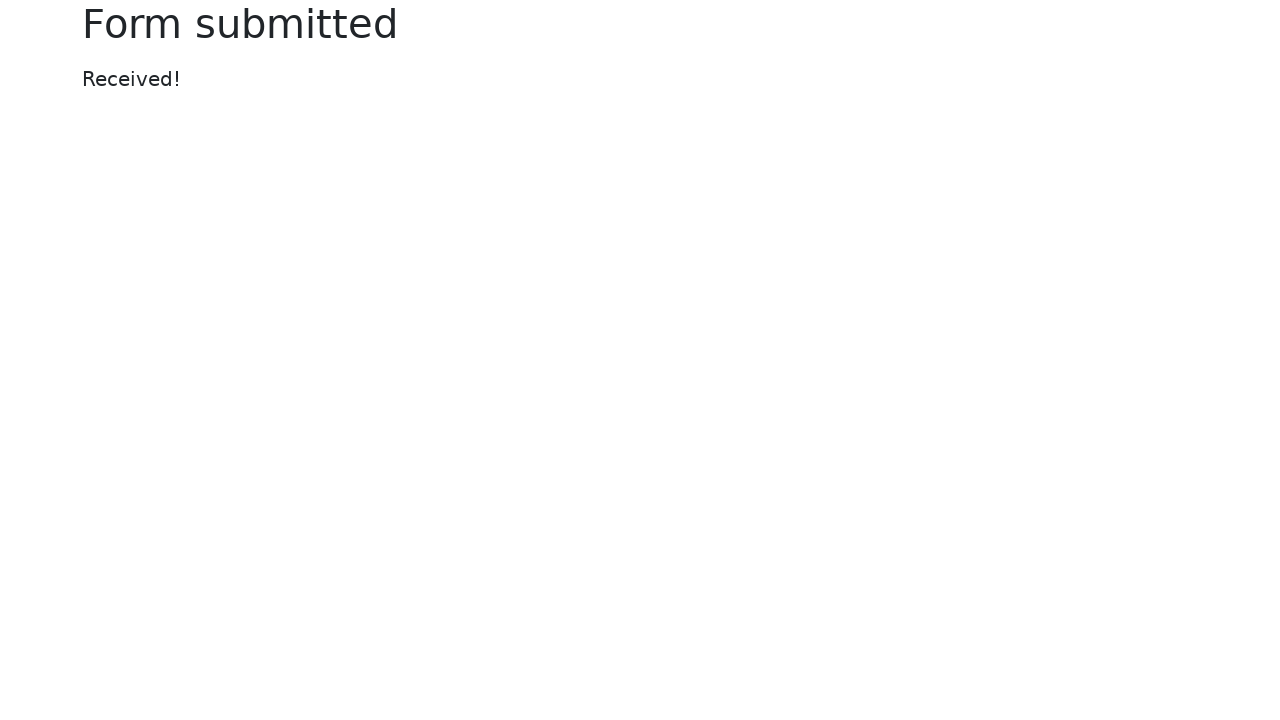